Tests handling OK button alerts and prompt alerts with text input

Starting URL: https://demoqa.com/alerts

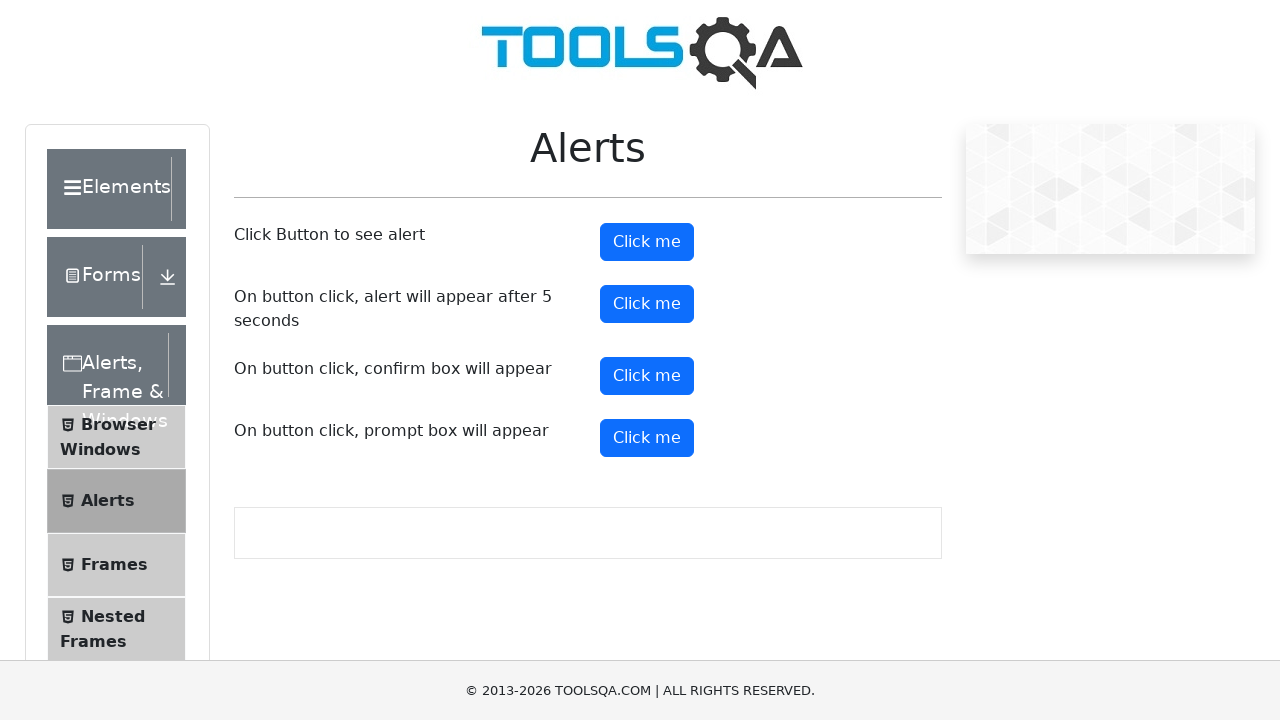

Clicked alert button and accepted OK prompt alert at (647, 242) on xpath=//div/div/button[@id='alertButton']
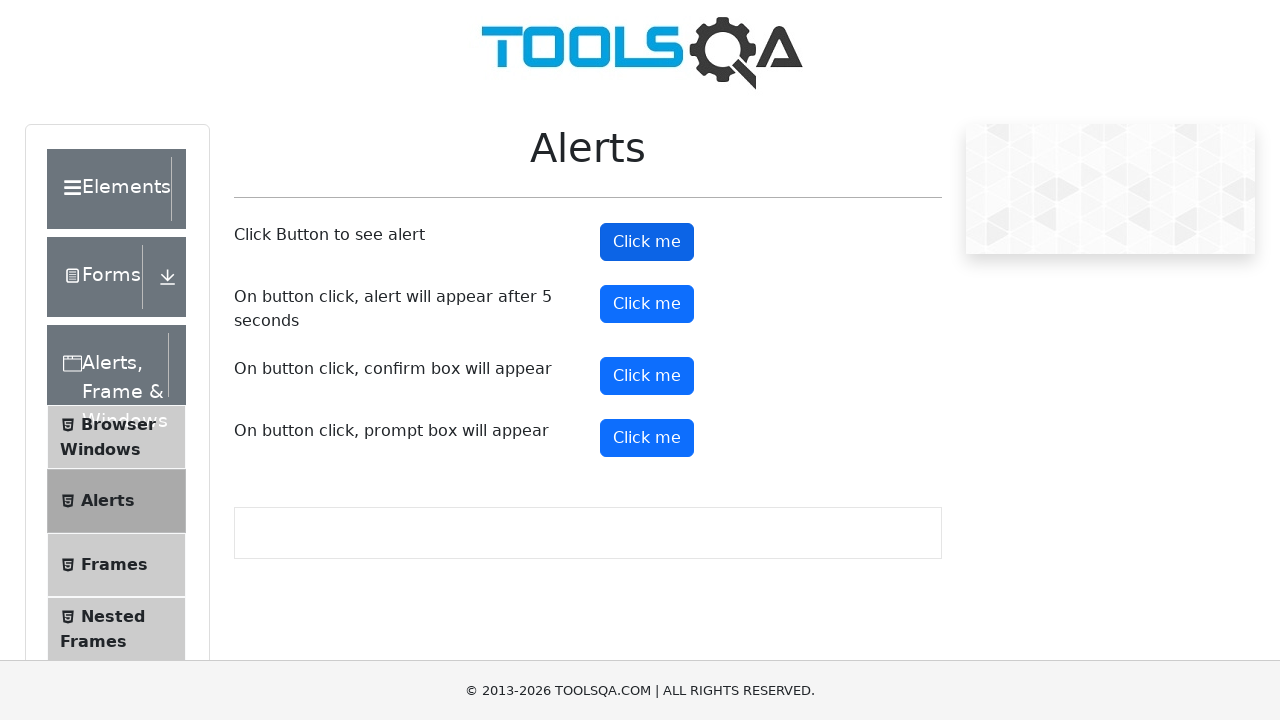

Clicked prompt button and entered 'Test User' text in prompt alert at (647, 438) on xpath=//div/div/button[@id='promtButton']
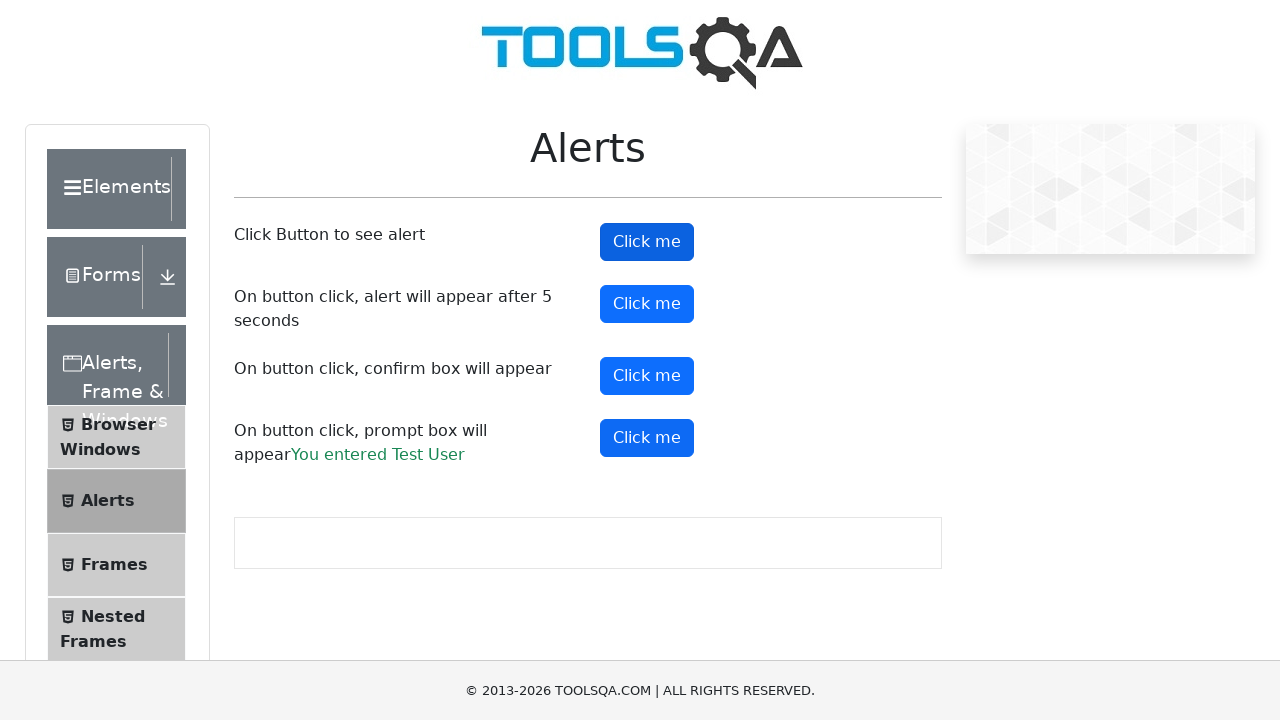

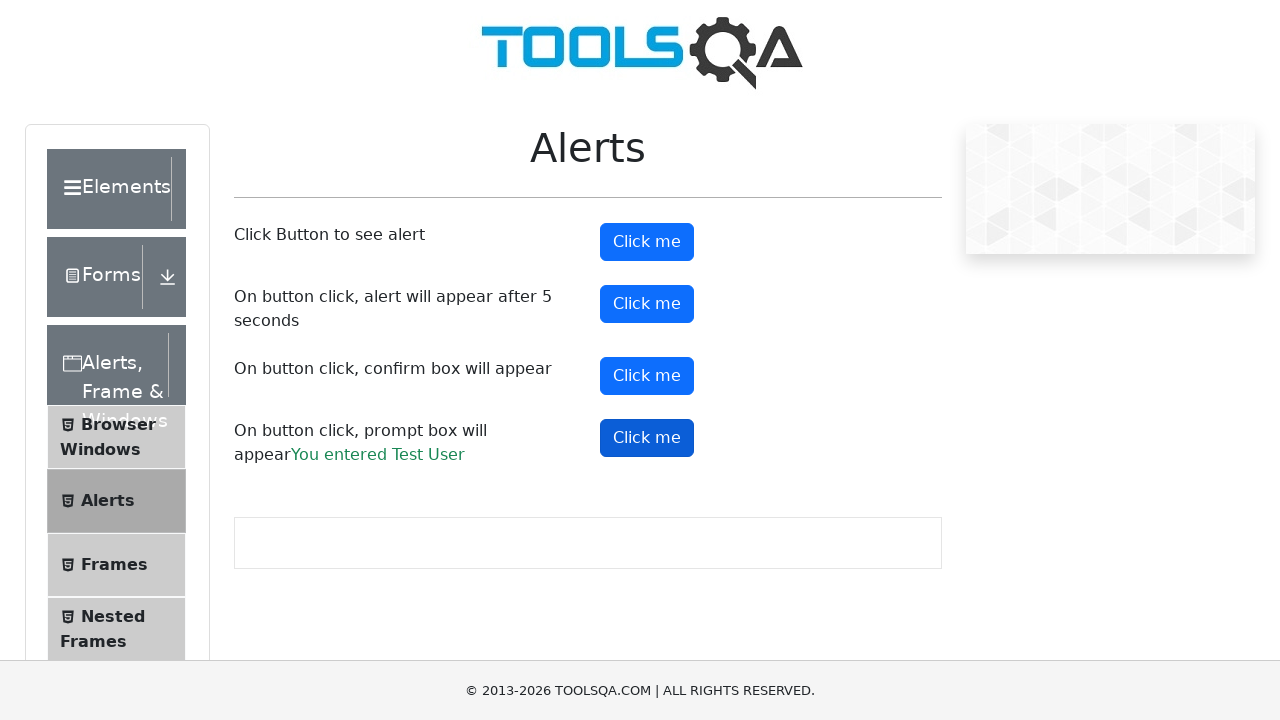